Tests that the Clear completed button displays the correct text

Starting URL: https://demo.playwright.dev/todomvc

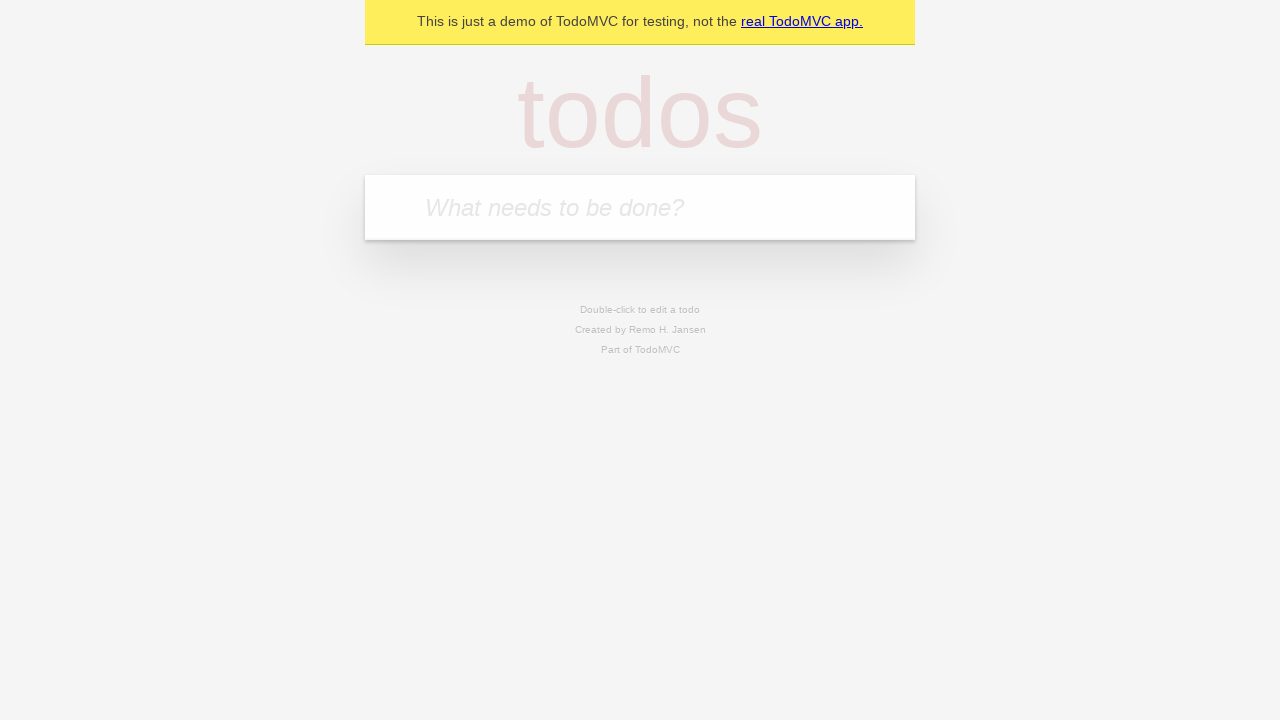

Filled todo input with 'buy some cheese' on internal:attr=[placeholder="What needs to be done?"i]
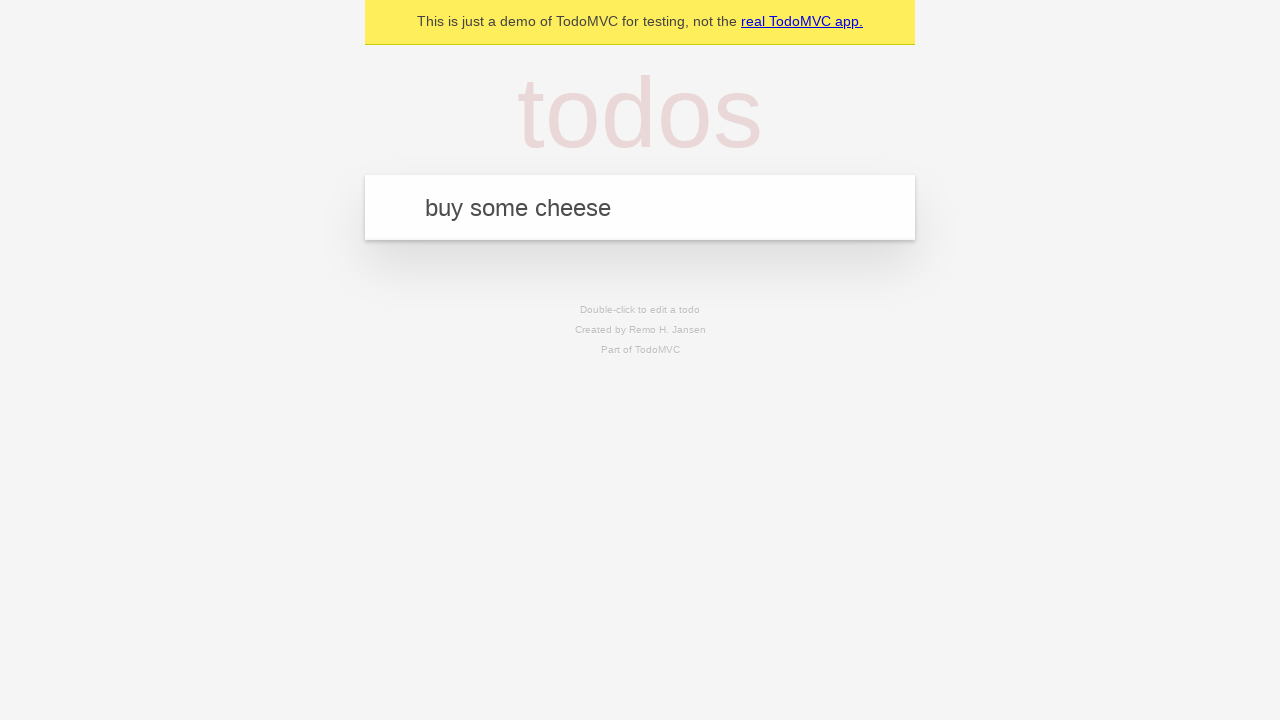

Pressed Enter to add first todo on internal:attr=[placeholder="What needs to be done?"i]
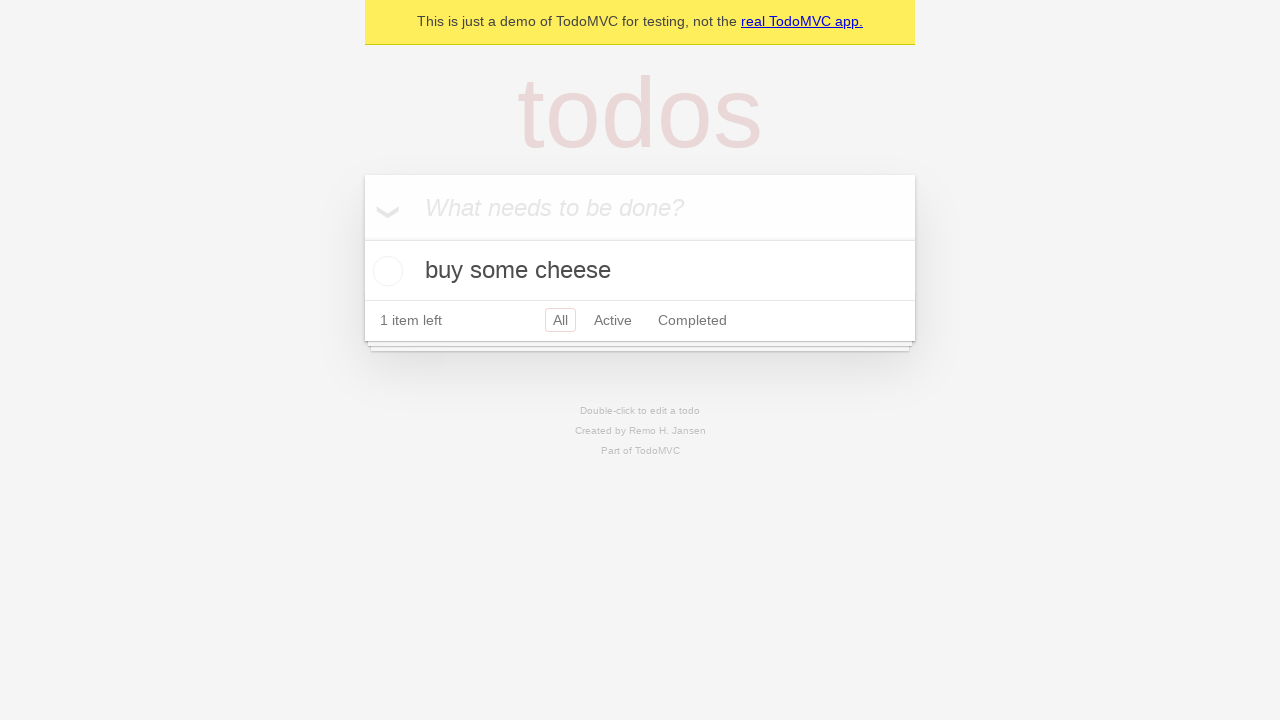

Filled todo input with 'feed the cat' on internal:attr=[placeholder="What needs to be done?"i]
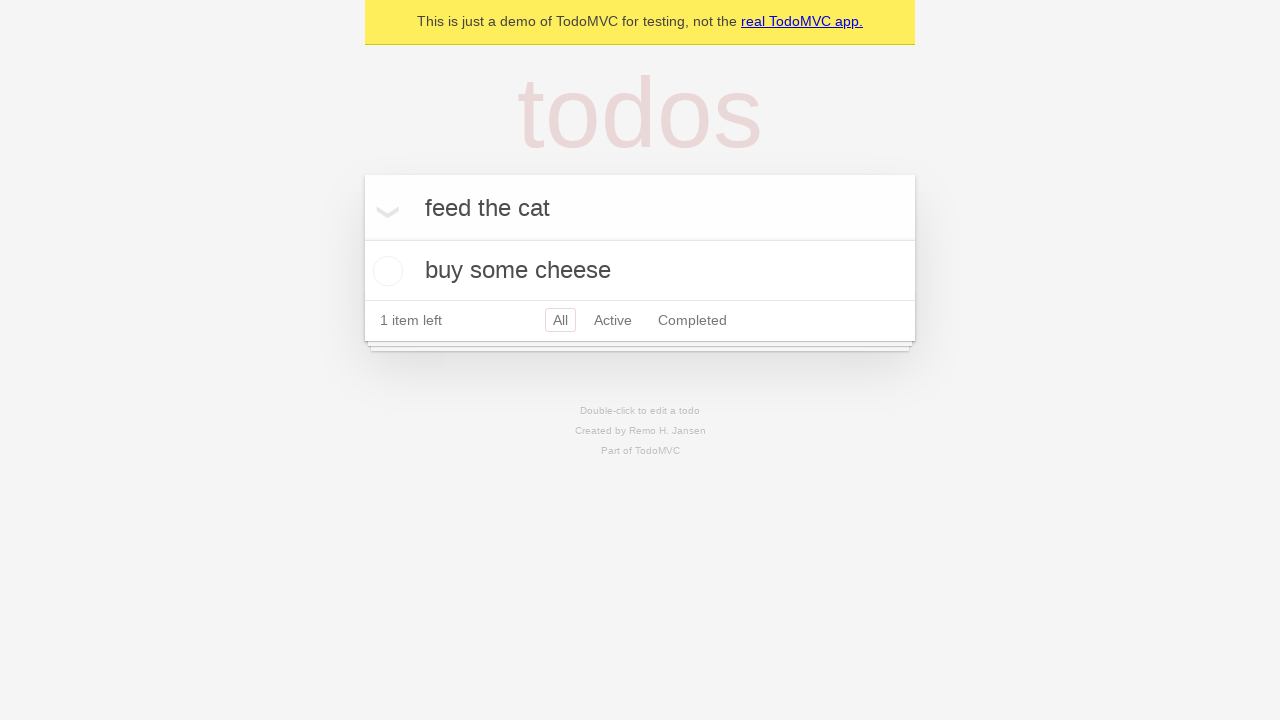

Pressed Enter to add second todo on internal:attr=[placeholder="What needs to be done?"i]
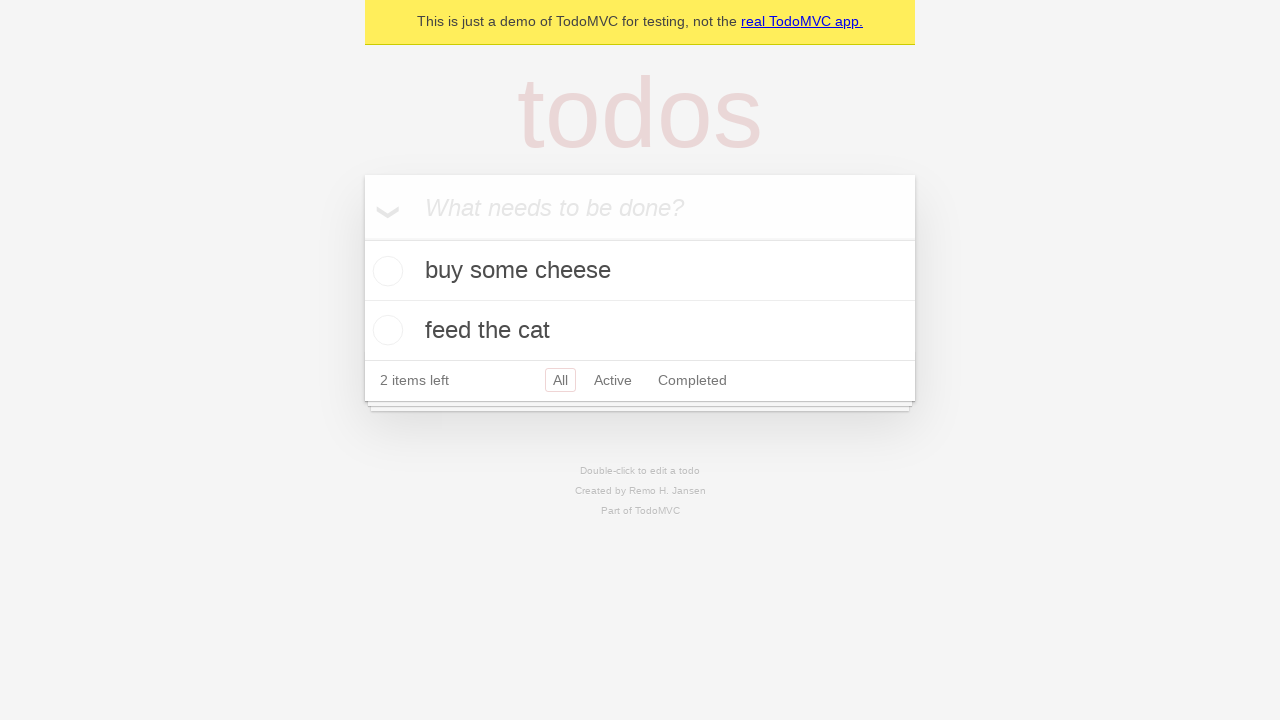

Filled todo input with 'book a doctors appointment' on internal:attr=[placeholder="What needs to be done?"i]
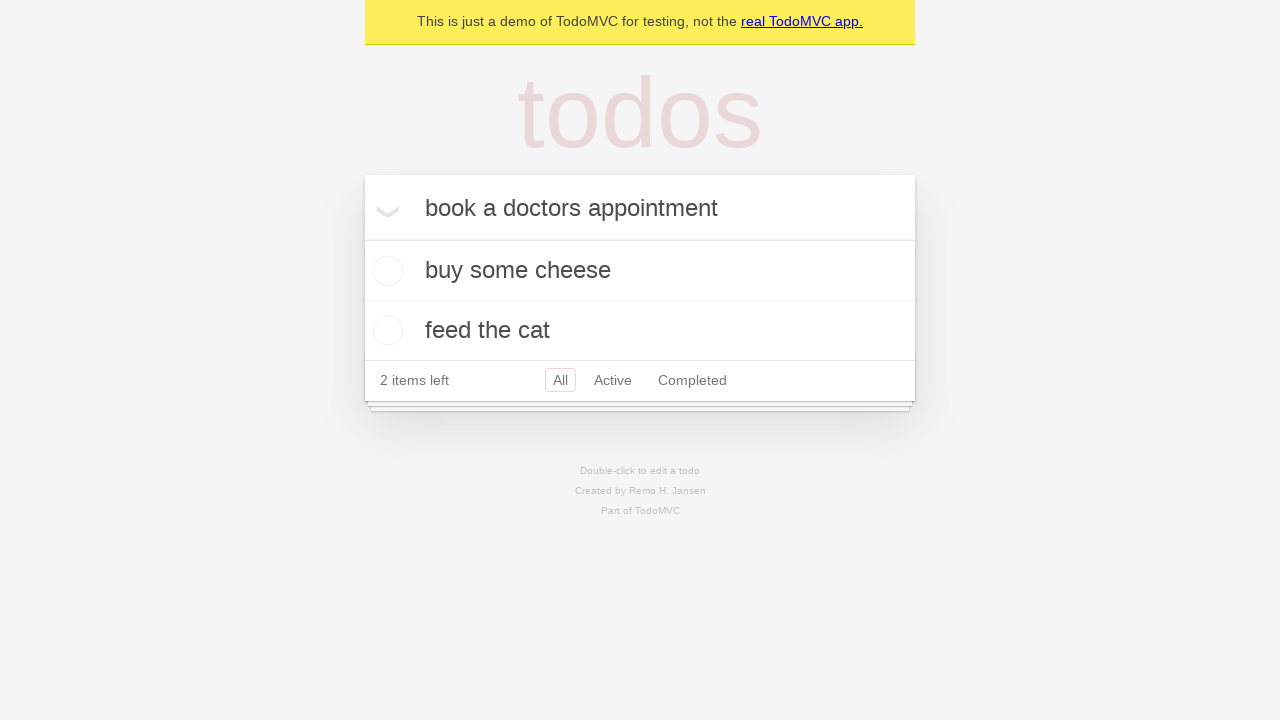

Pressed Enter to add third todo on internal:attr=[placeholder="What needs to be done?"i]
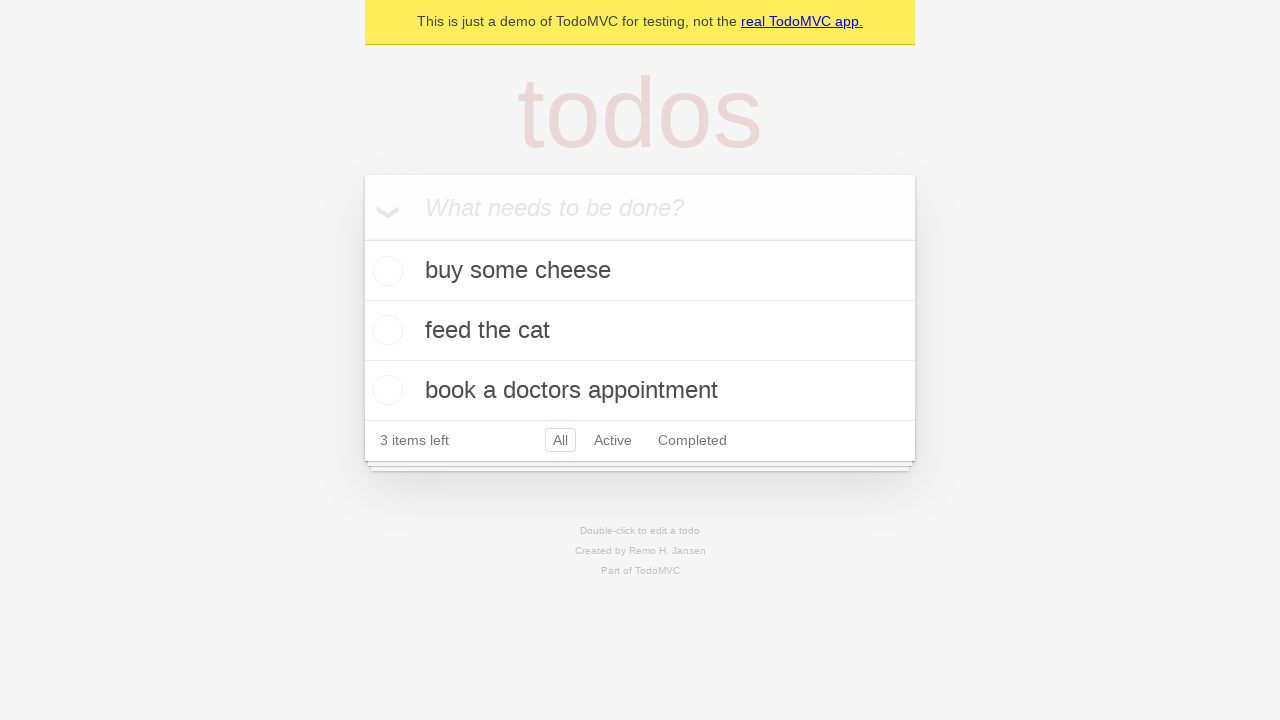

Checked the first todo item as completed at (385, 271) on .todo-list li .toggle >> nth=0
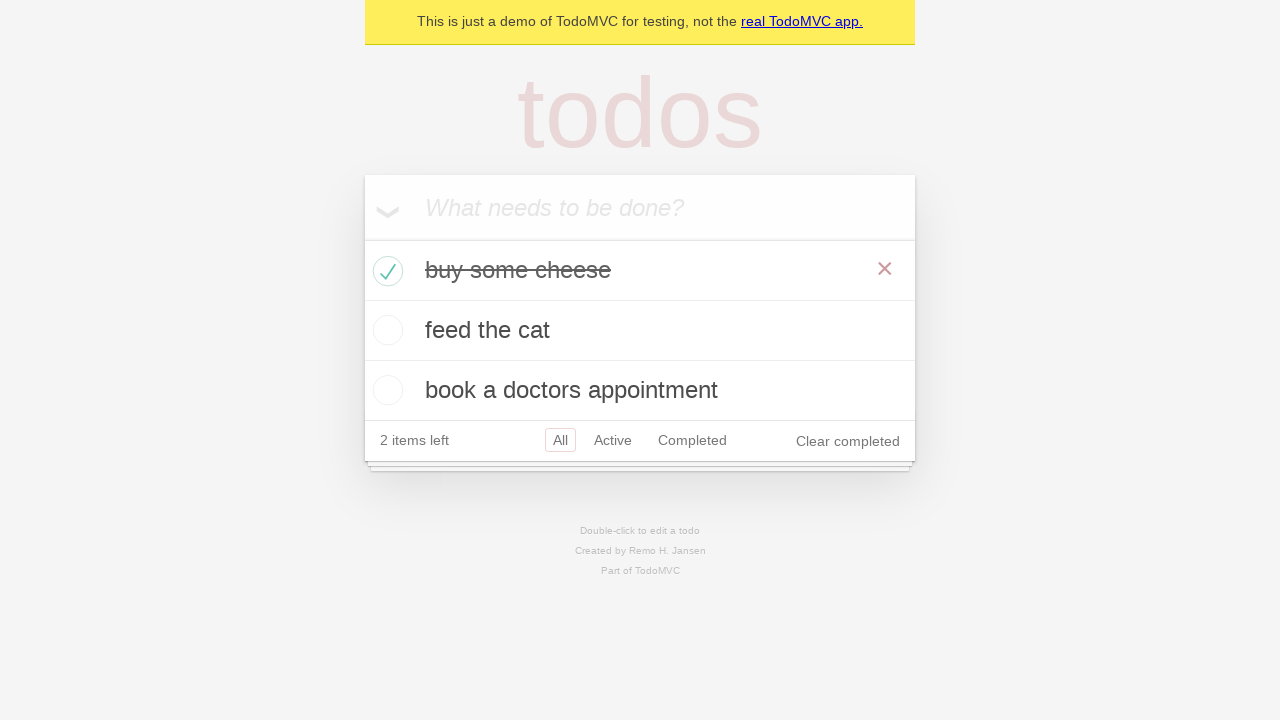

Clear completed button is visible and displays correct text
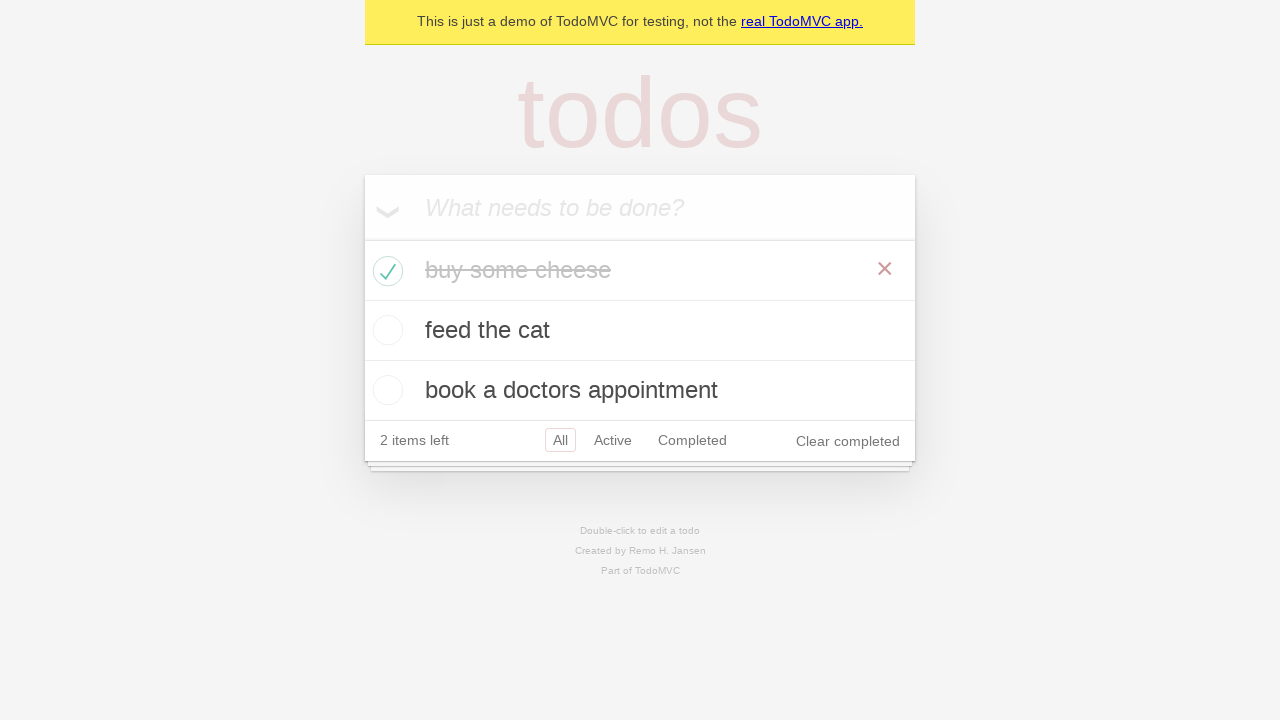

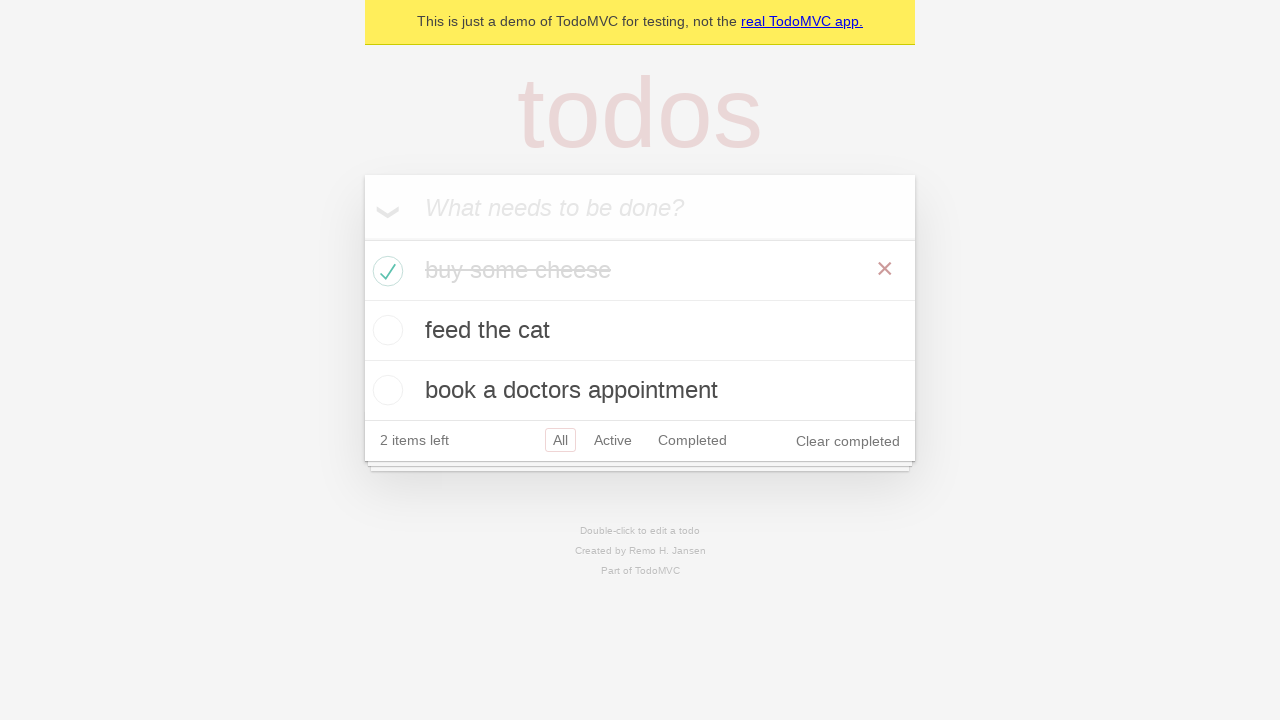